Tests interaction with Shadow DOM elements by filling a first name field inside a shadow root

Starting URL: https://letcode.in/shadow

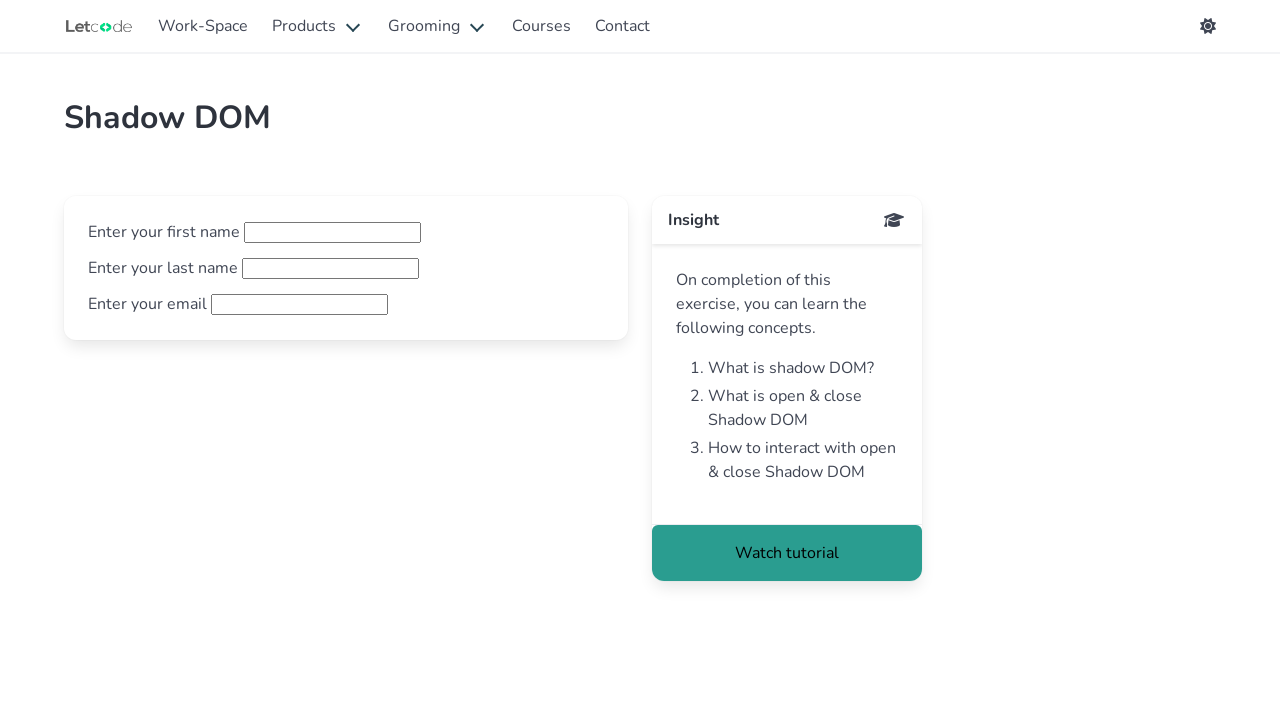

Filled first name field inside shadow DOM with 'Arun' on #open-shadow >> #fname
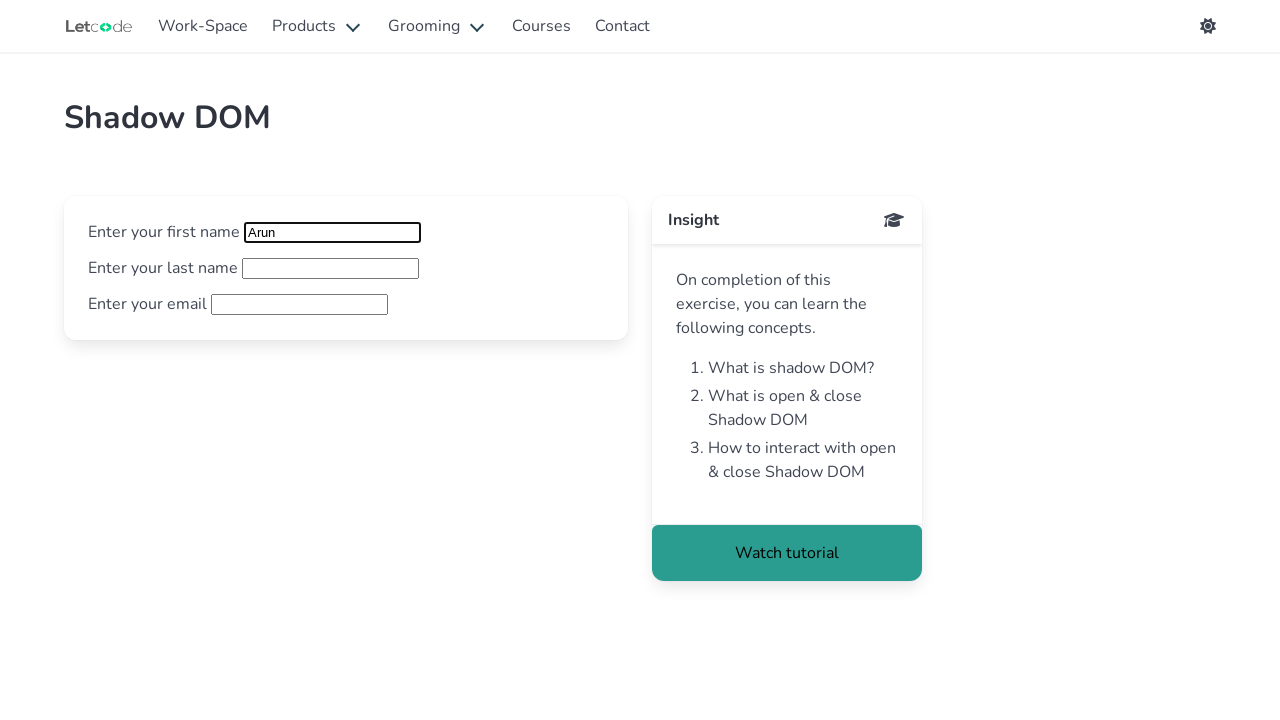

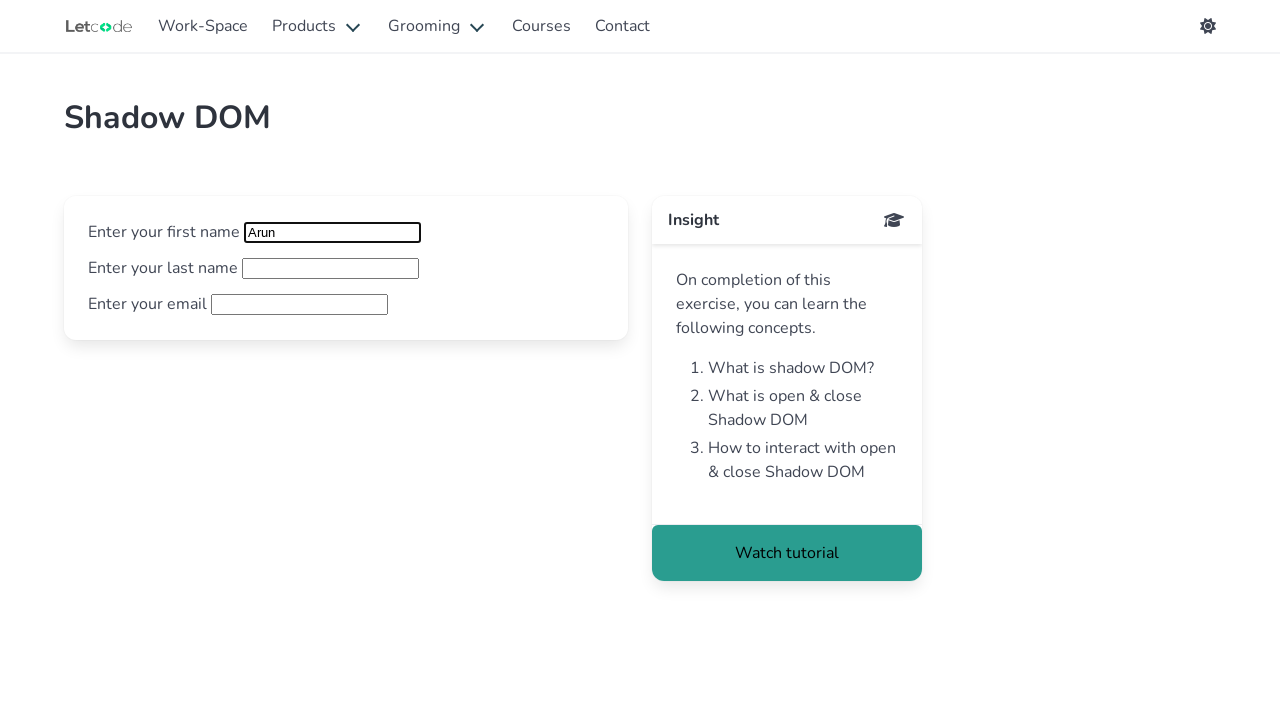